Tests sorting the Due column in ascending order using semantic class attributes as locators on table2

Starting URL: http://the-internet.herokuapp.com/tables

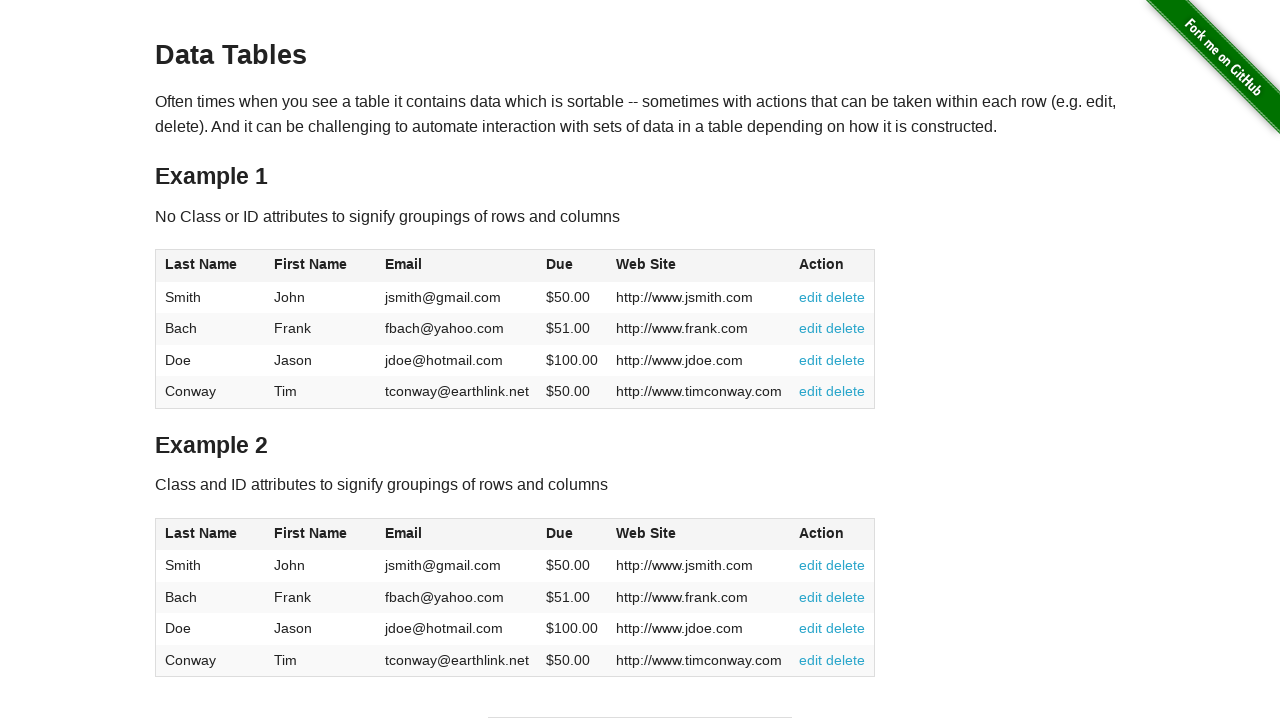

Clicked the Due column header in table2 to sort in ascending order at (560, 533) on #table2 thead .dues
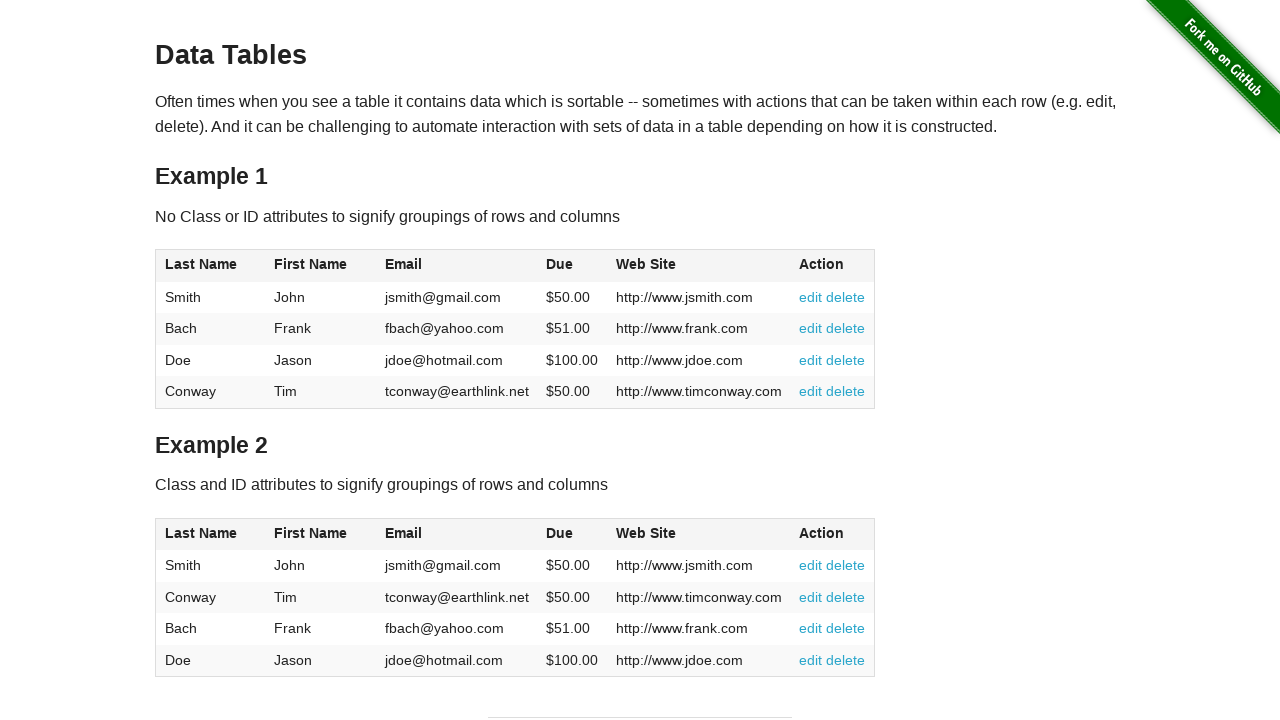

Verified Due column values are present in table2 body
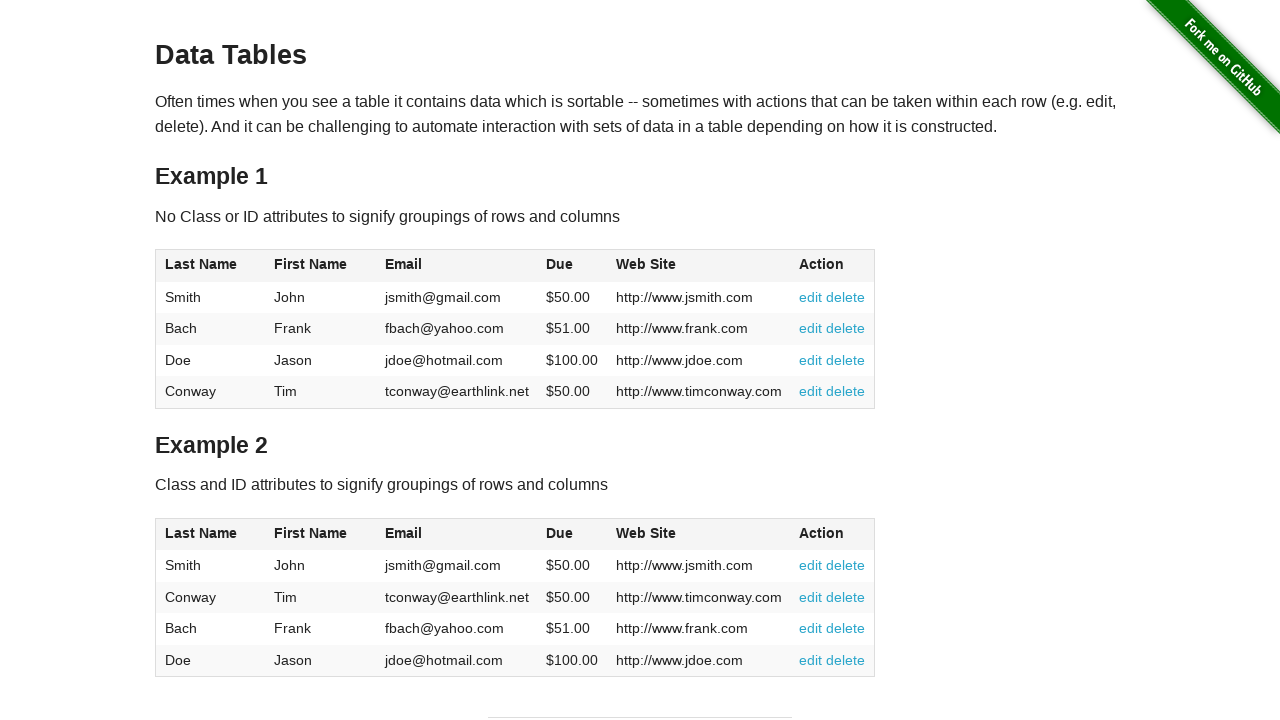

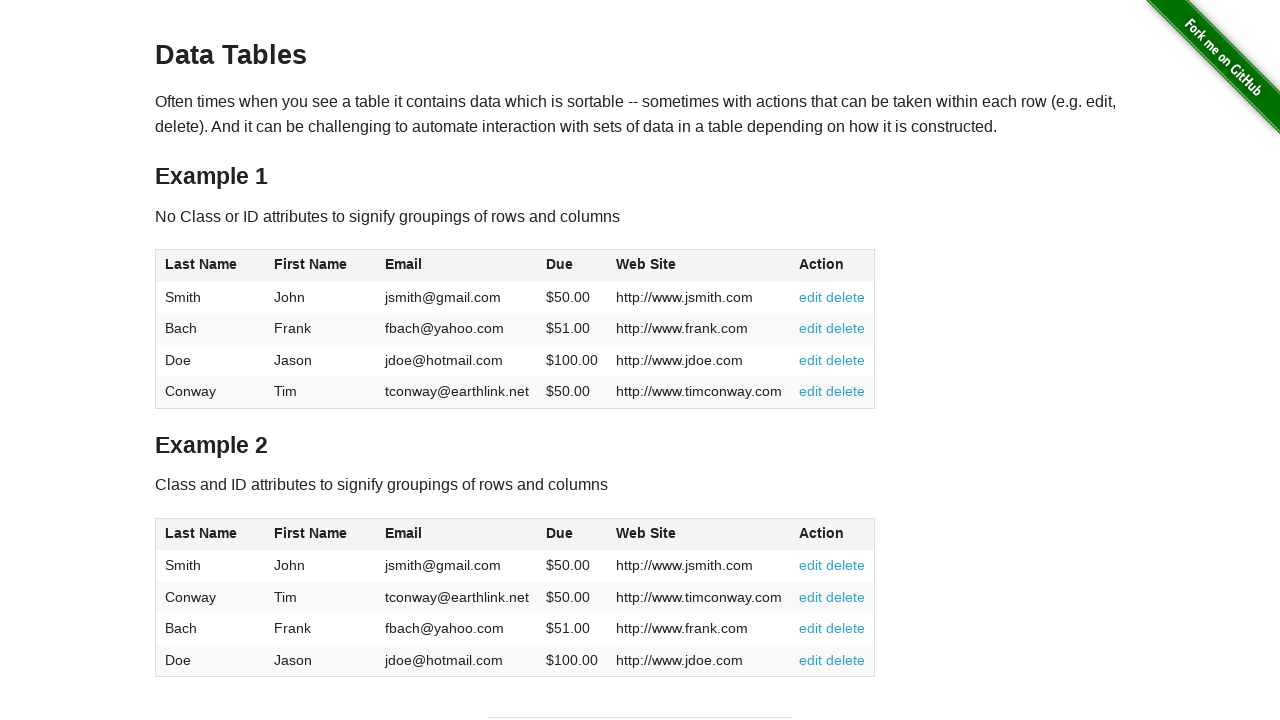